Launches the Nykaa beauty website and verifies it loads successfully by navigating to the homepage.

Starting URL: https://www.nykaa.com/

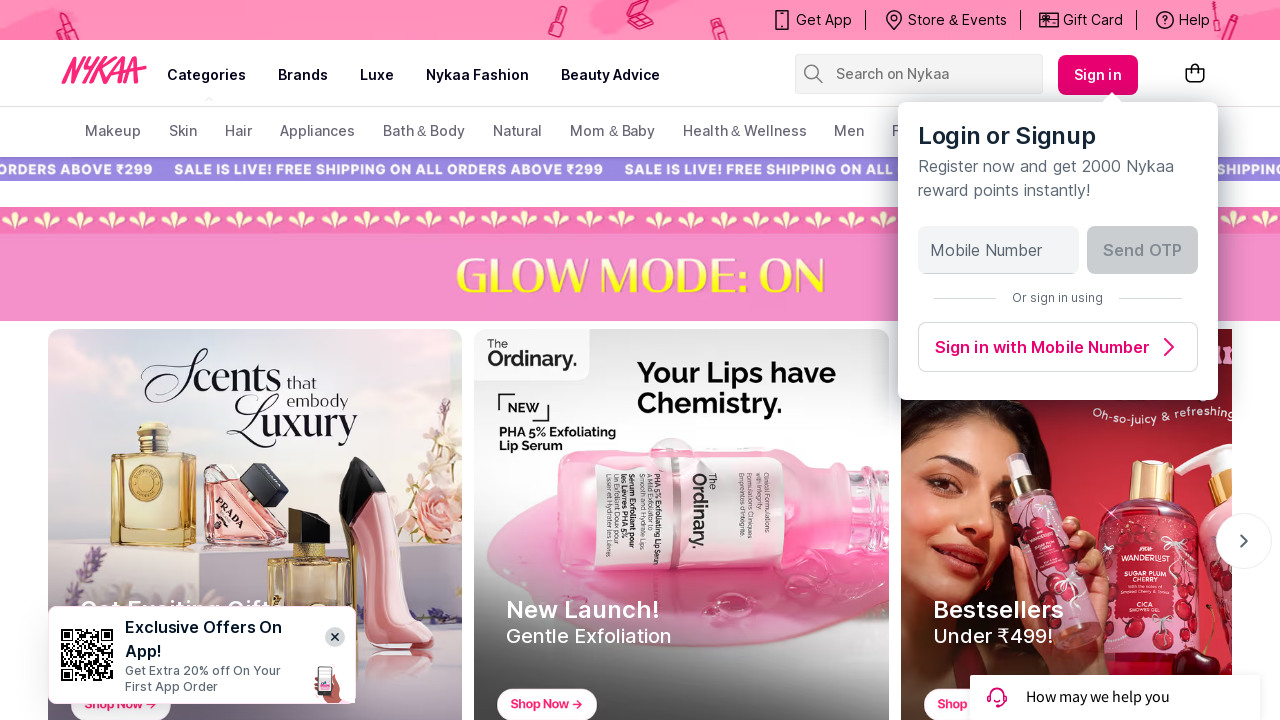

Waited for page DOM content to load
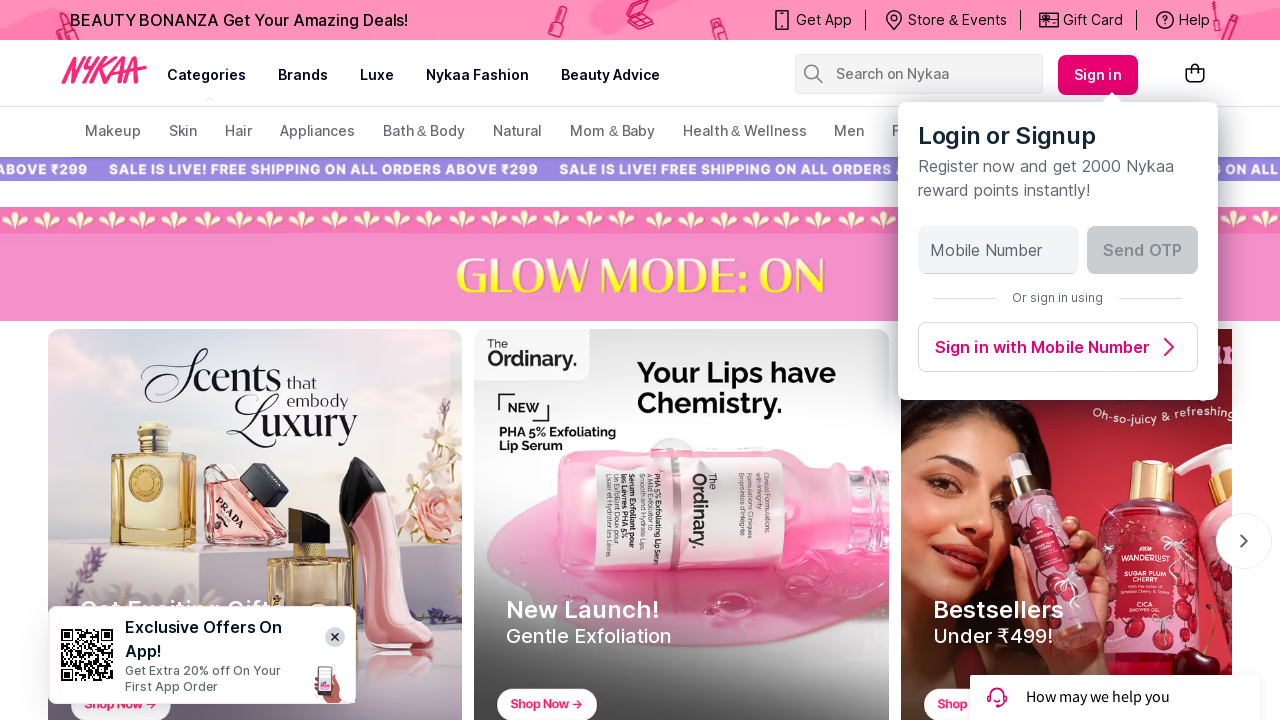

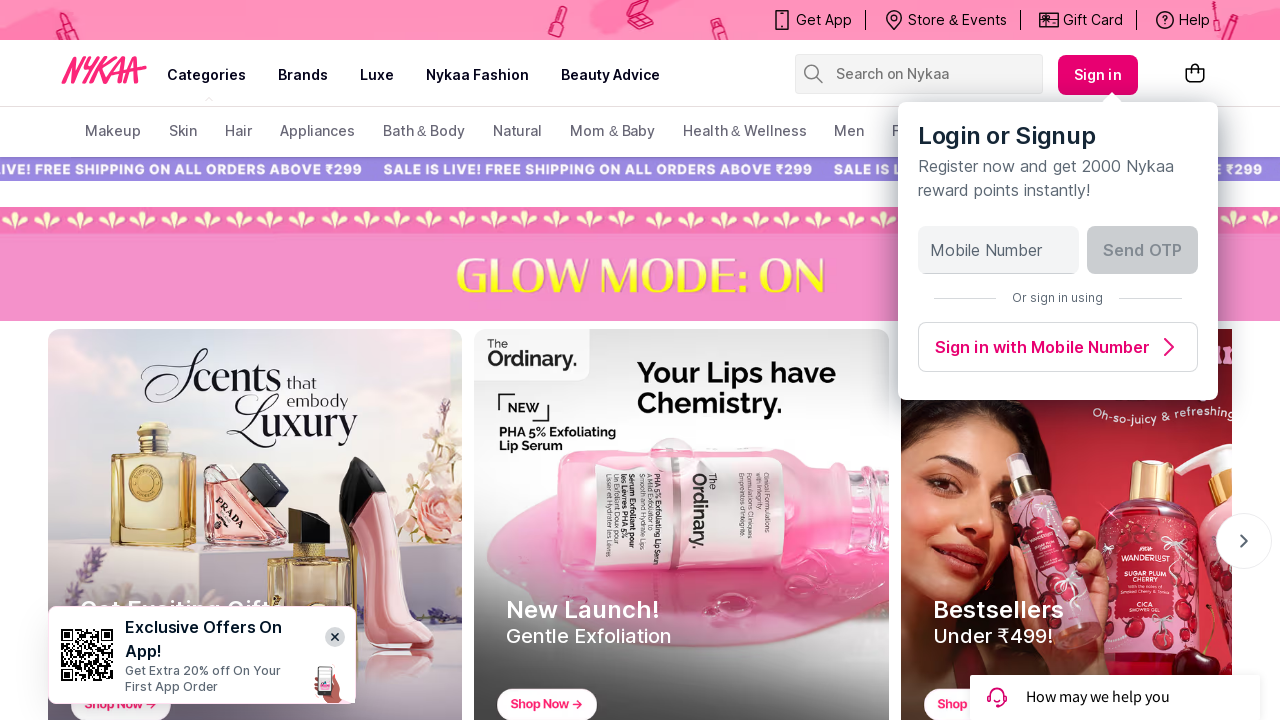